Navigates to Mars news page and verifies that news content elements (title and article teaser) are present and visible

Starting URL: https://data-class-mars.s3.amazonaws.com/Mars/index.html

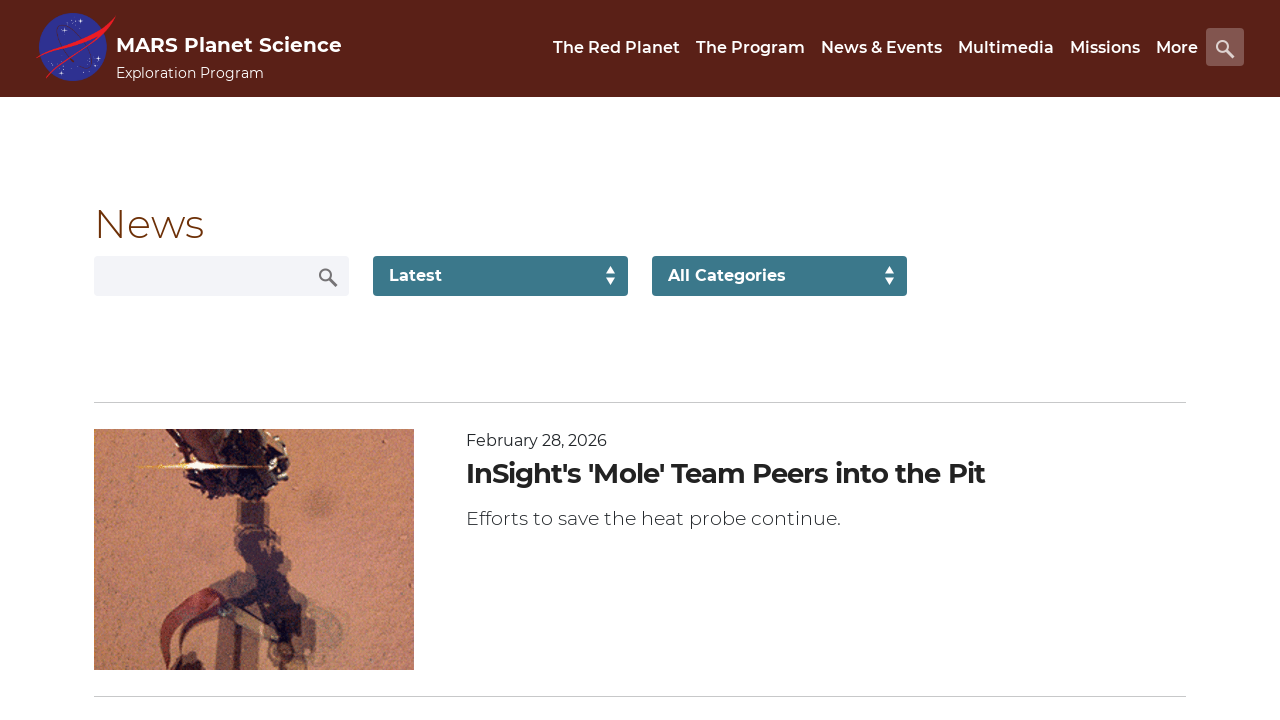

Waited for news content container to load
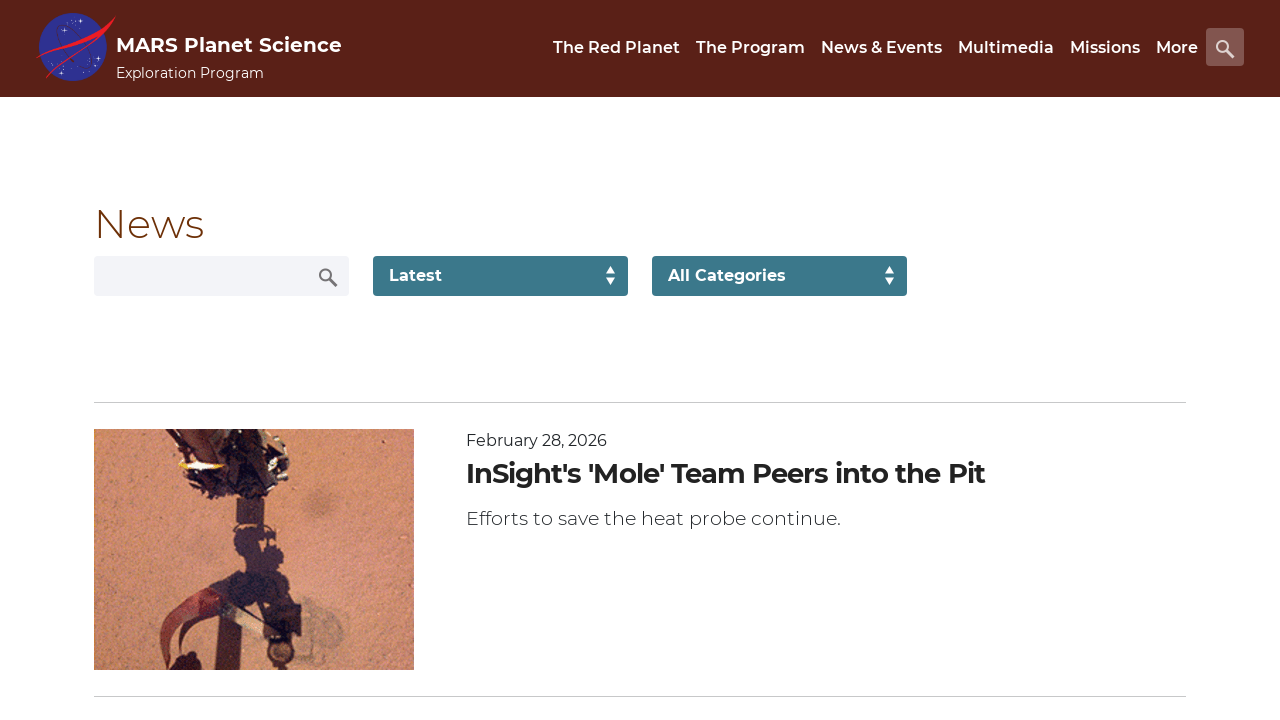

Verified news title element is present
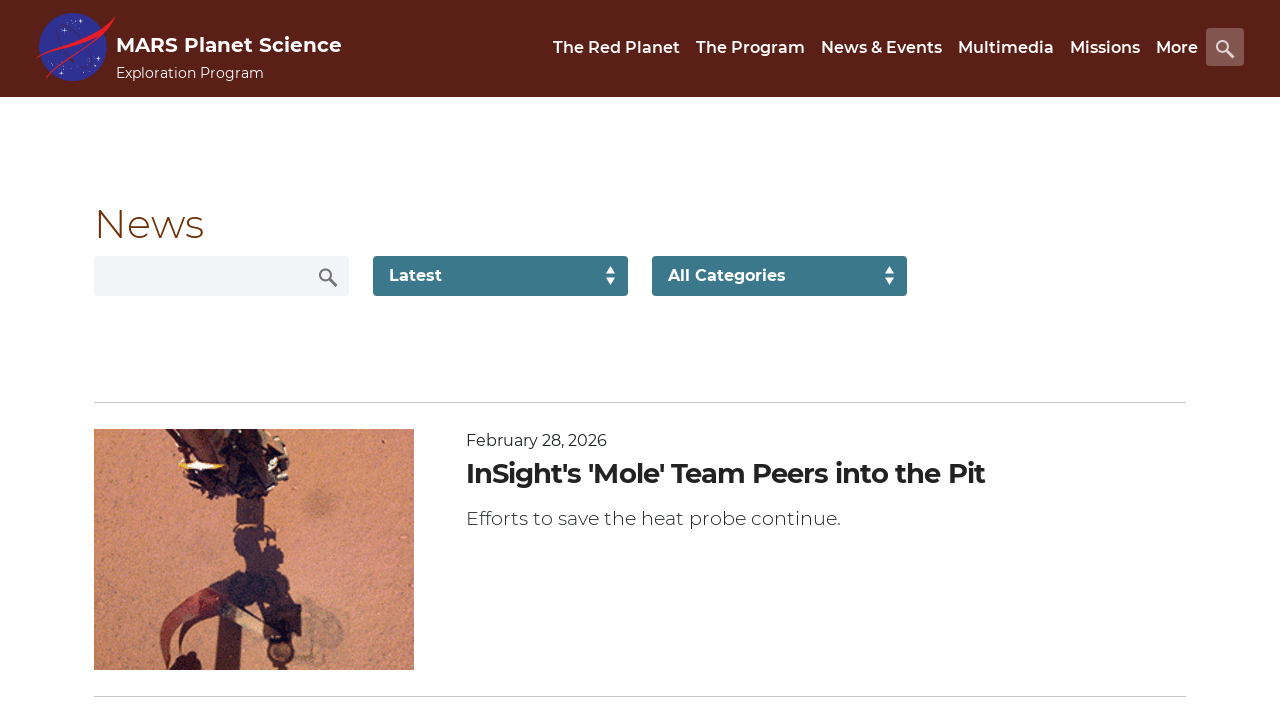

Verified article teaser body element is present
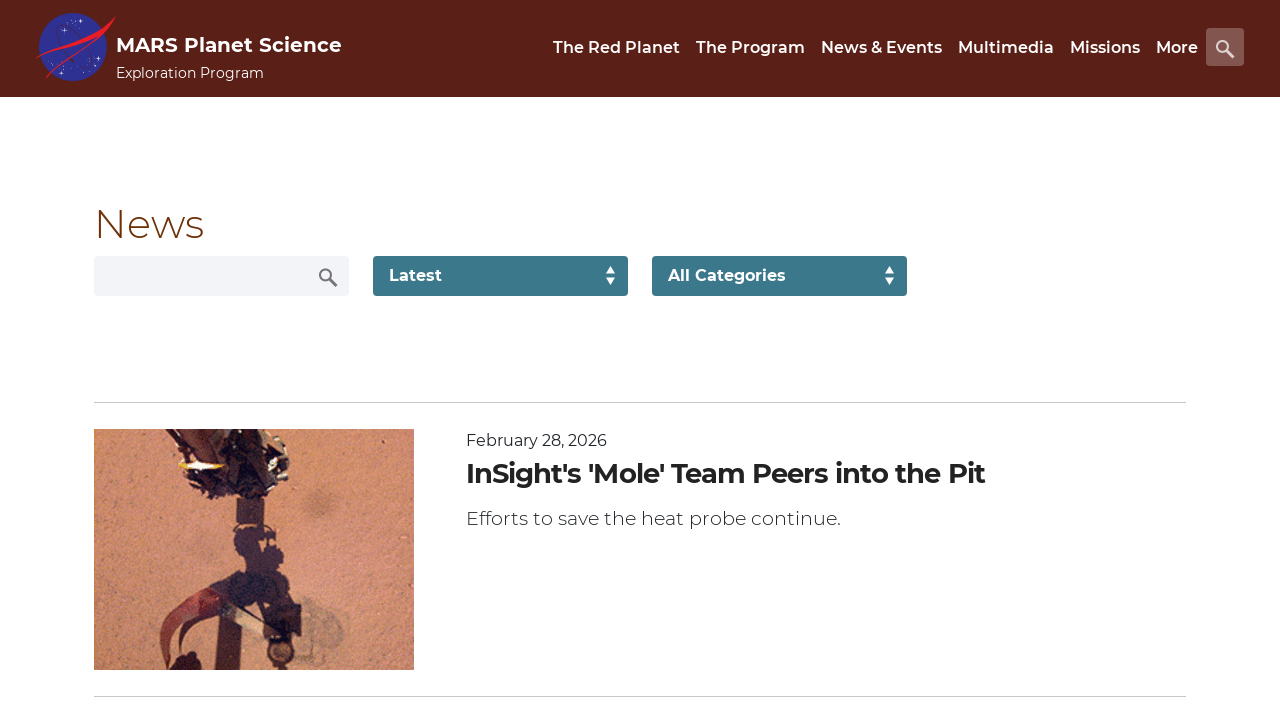

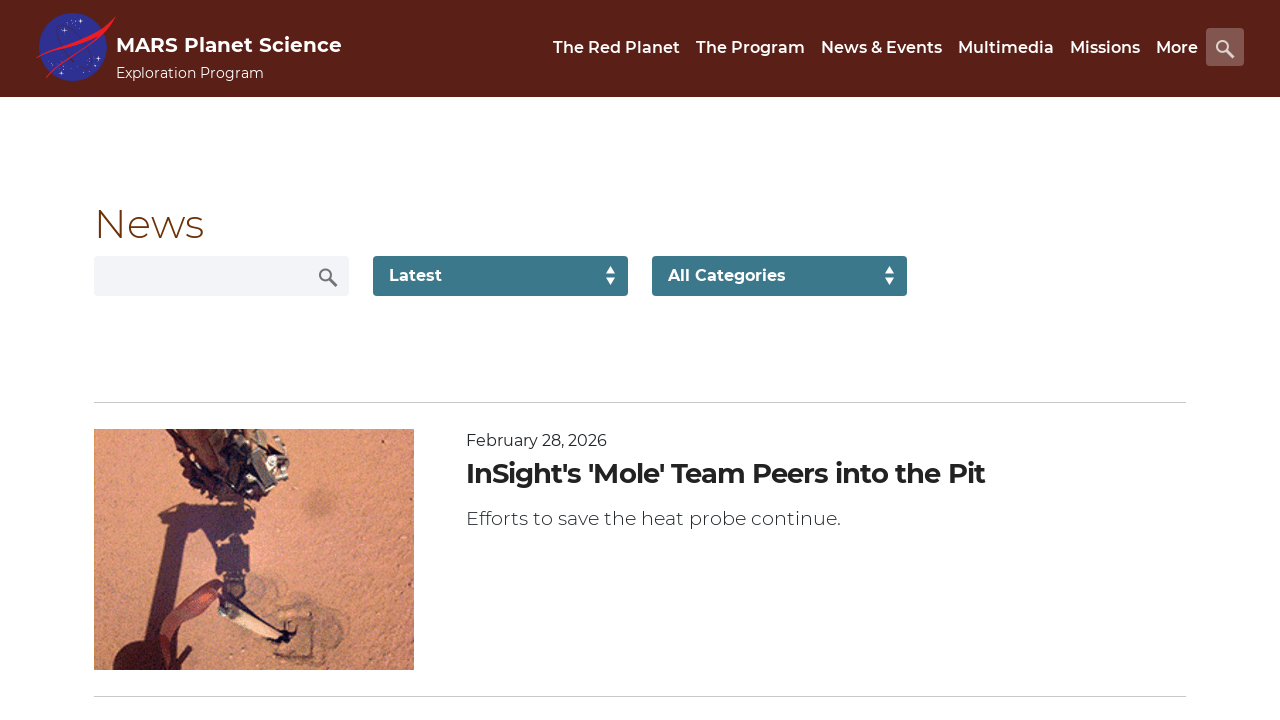